Tests radio button selection by clicking on the label text for the gender field and verifying selection states

Starting URL: https://testotomasyonu.com/form

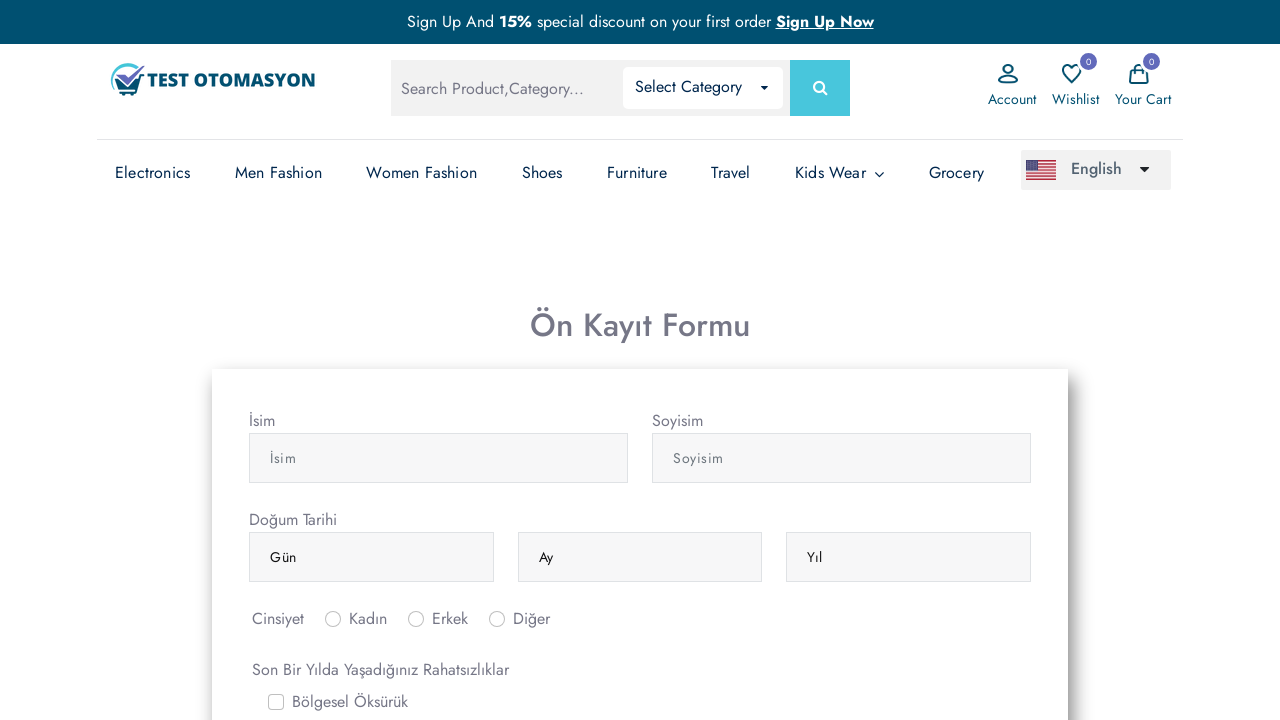

Scrolled down to make radio buttons visible
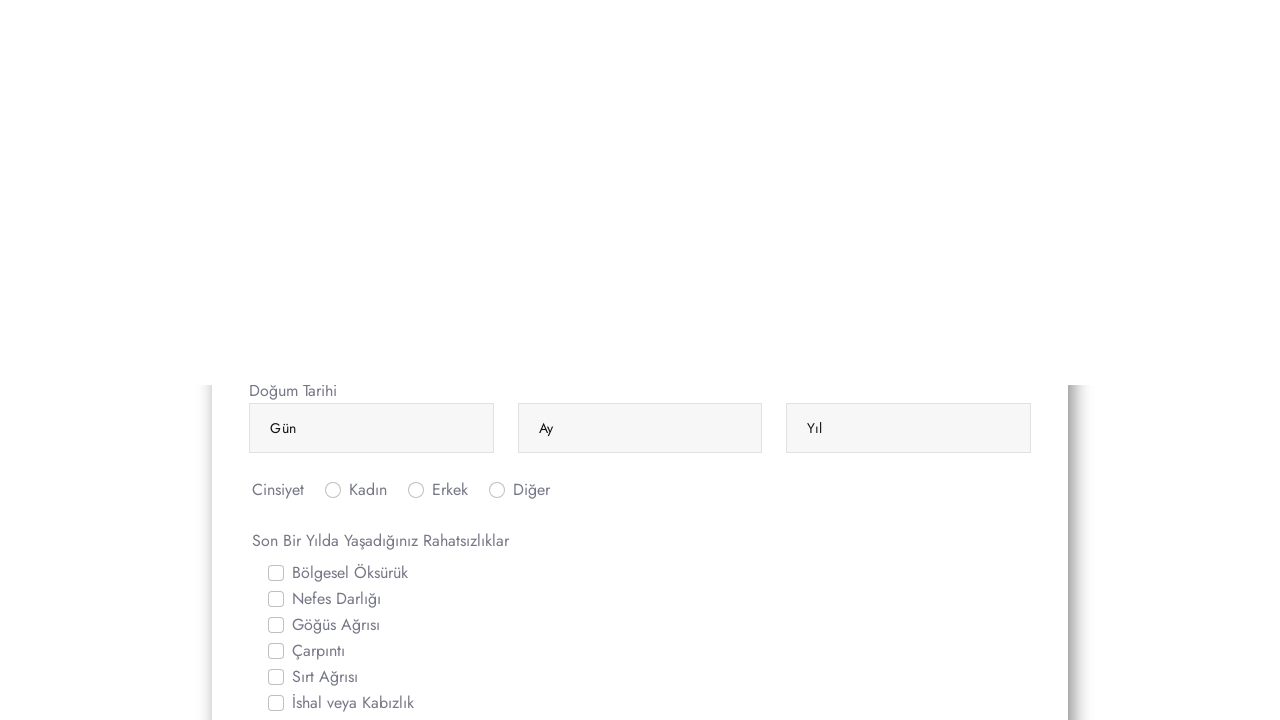

Clicked on female radio button label at (368, 12) on xpath=//*[@for='inlineRadio1']
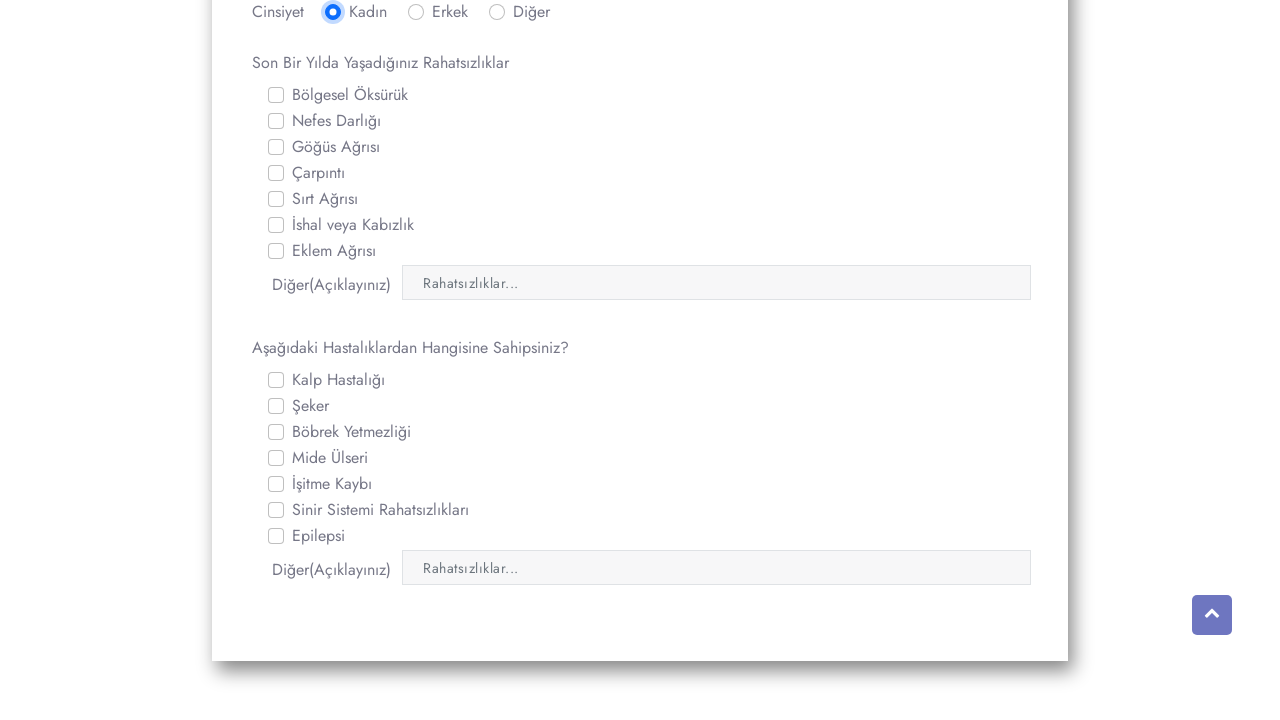

Verified that female radio button (inlineRadio1) is checked
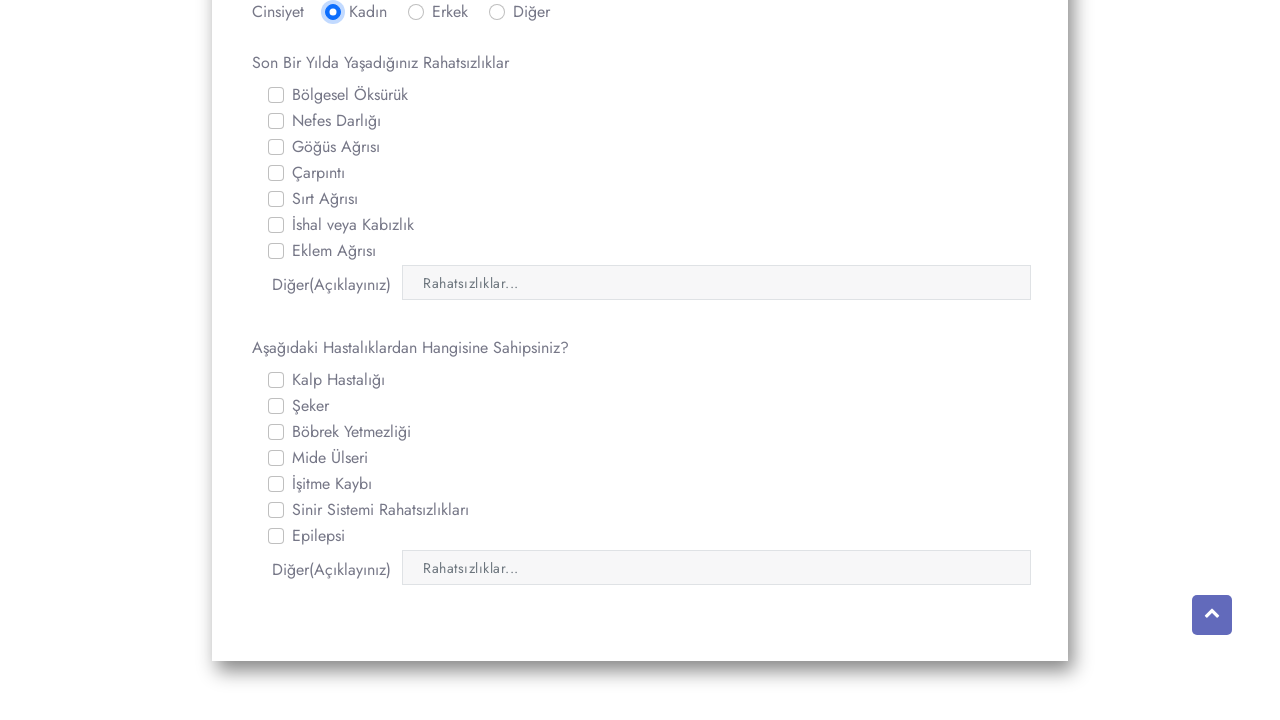

Verified that radio button inlineRadio2 is not checked
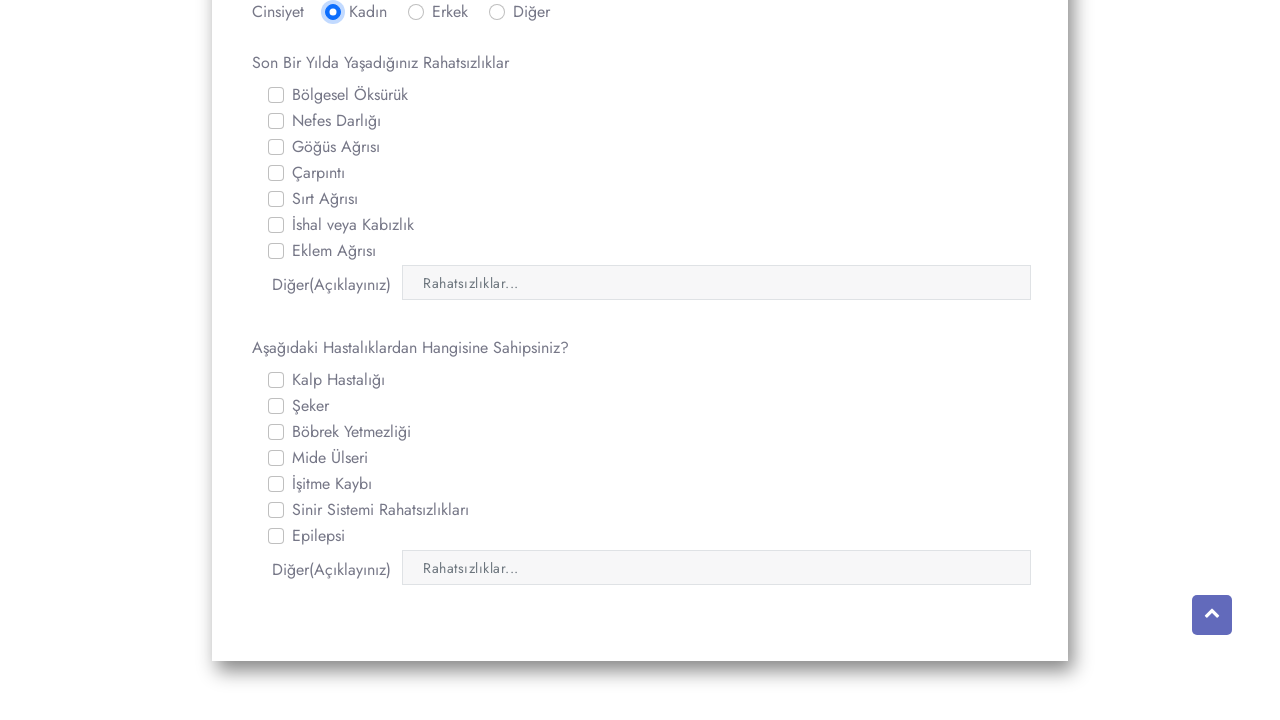

Verified that radio button inlineRadio3 is not checked
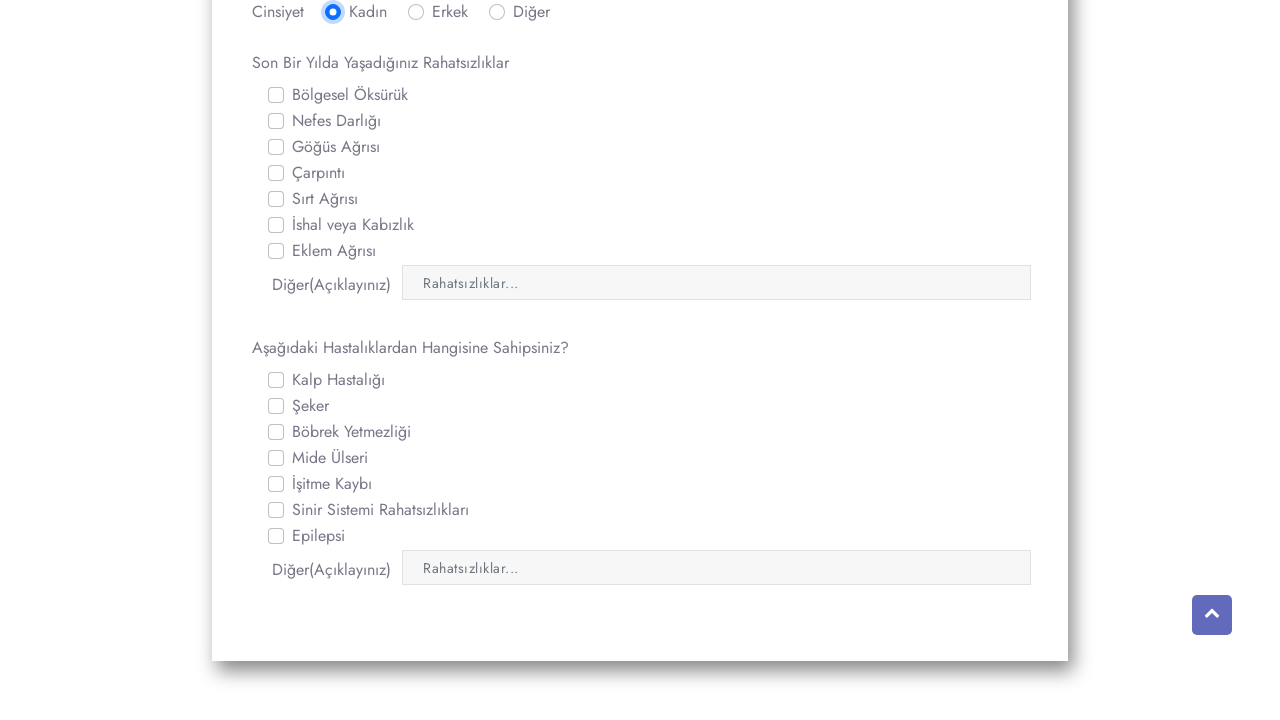

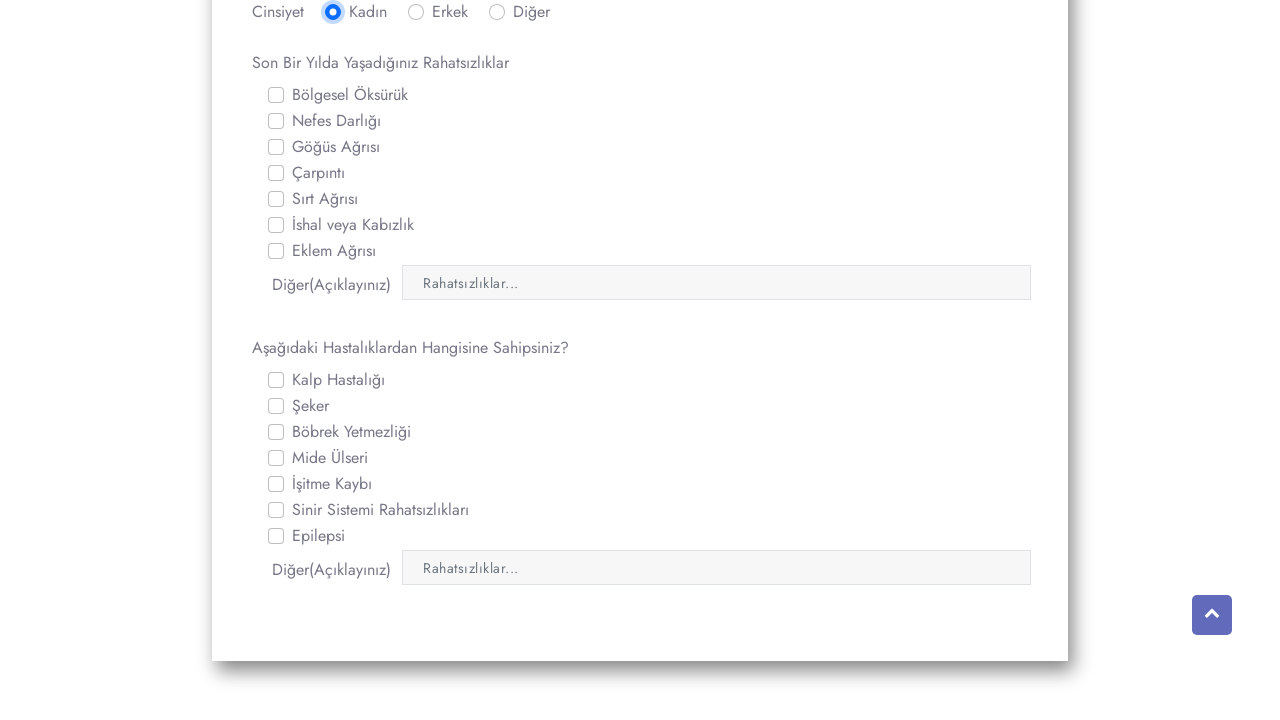